Tests clicking a browser notification button on a demo application page after disabling browser notifications

Starting URL: https://demoapps.qspiders.com/ui/browserNot?sublist=0

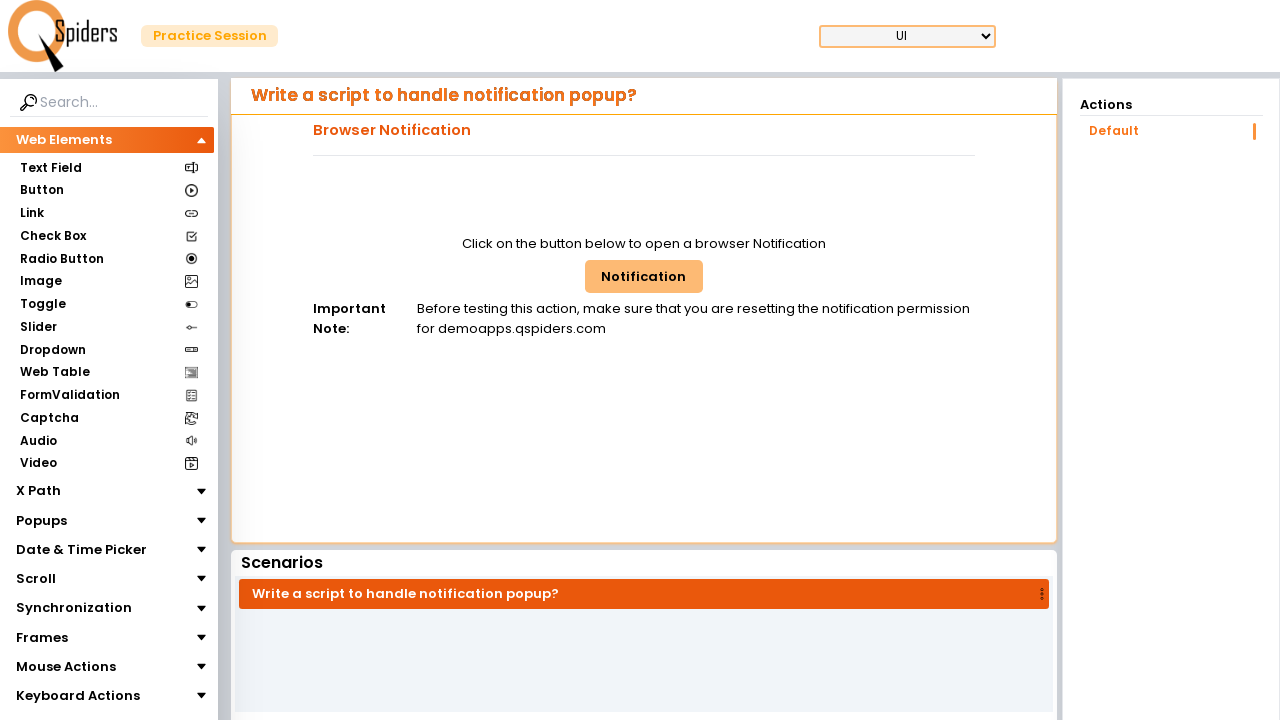

Navigated to browser notification demo page
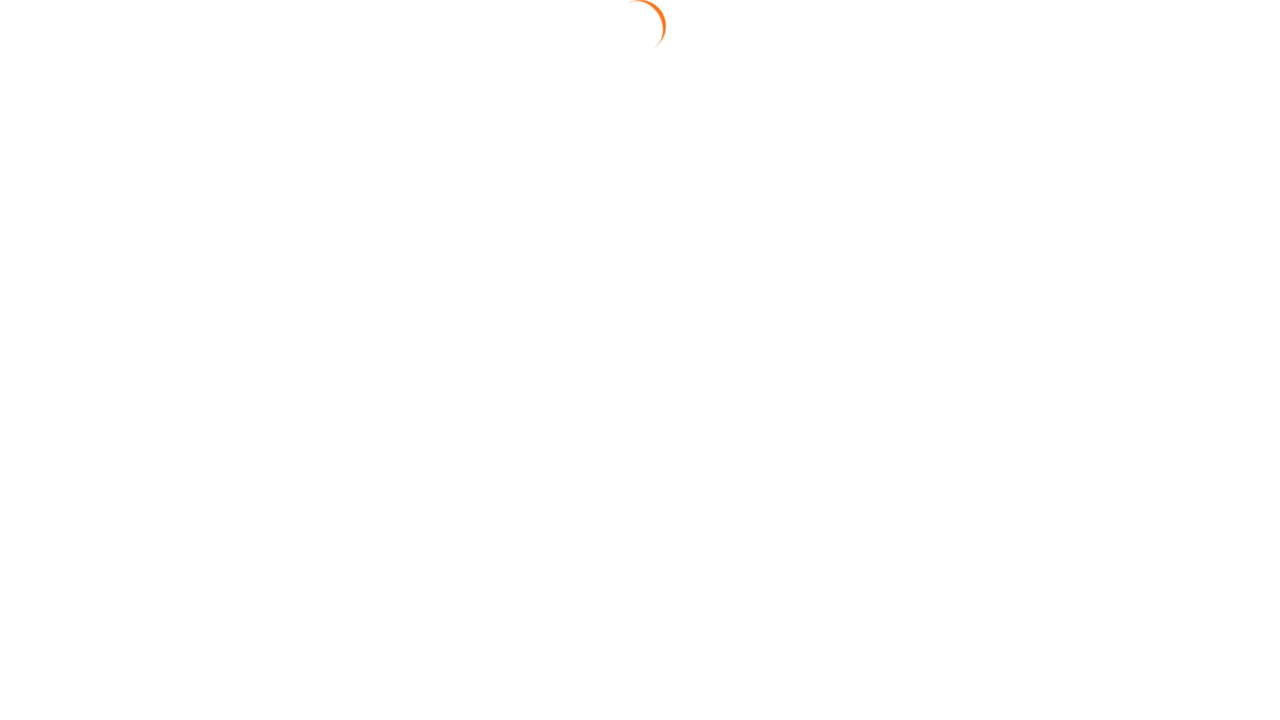

Clicked the browser notification button at (644, 276) on #browNotButton
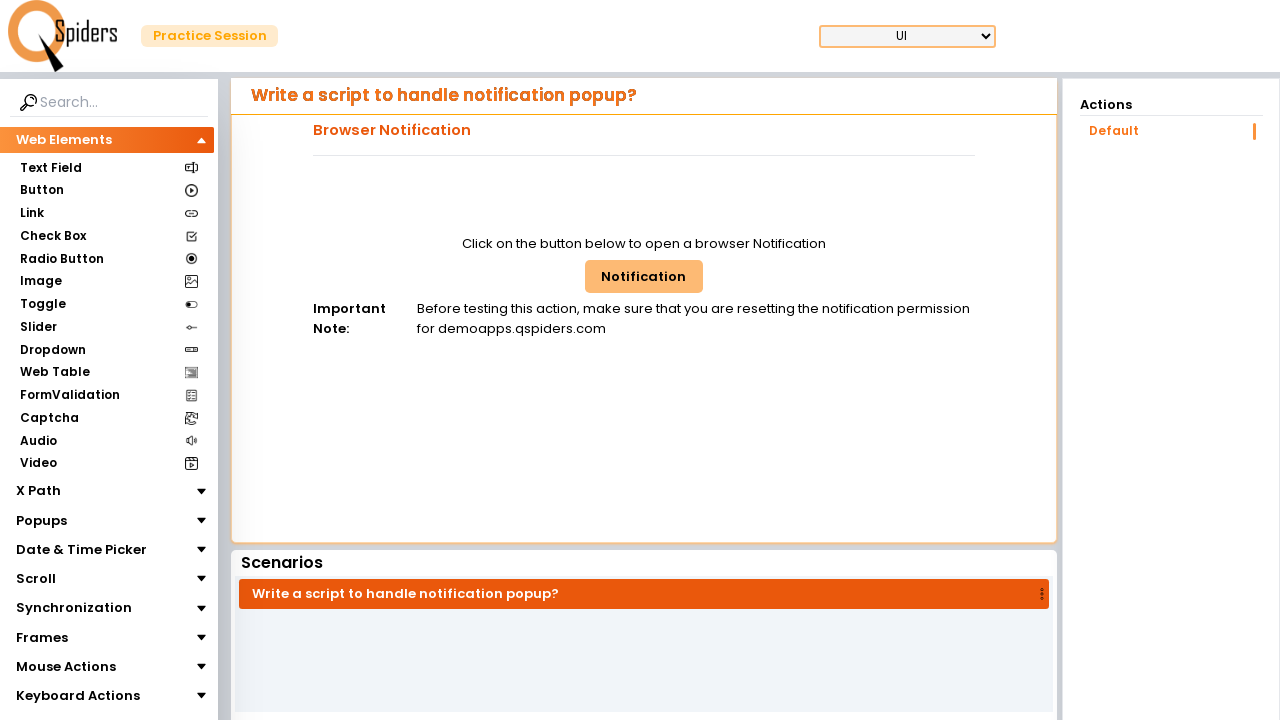

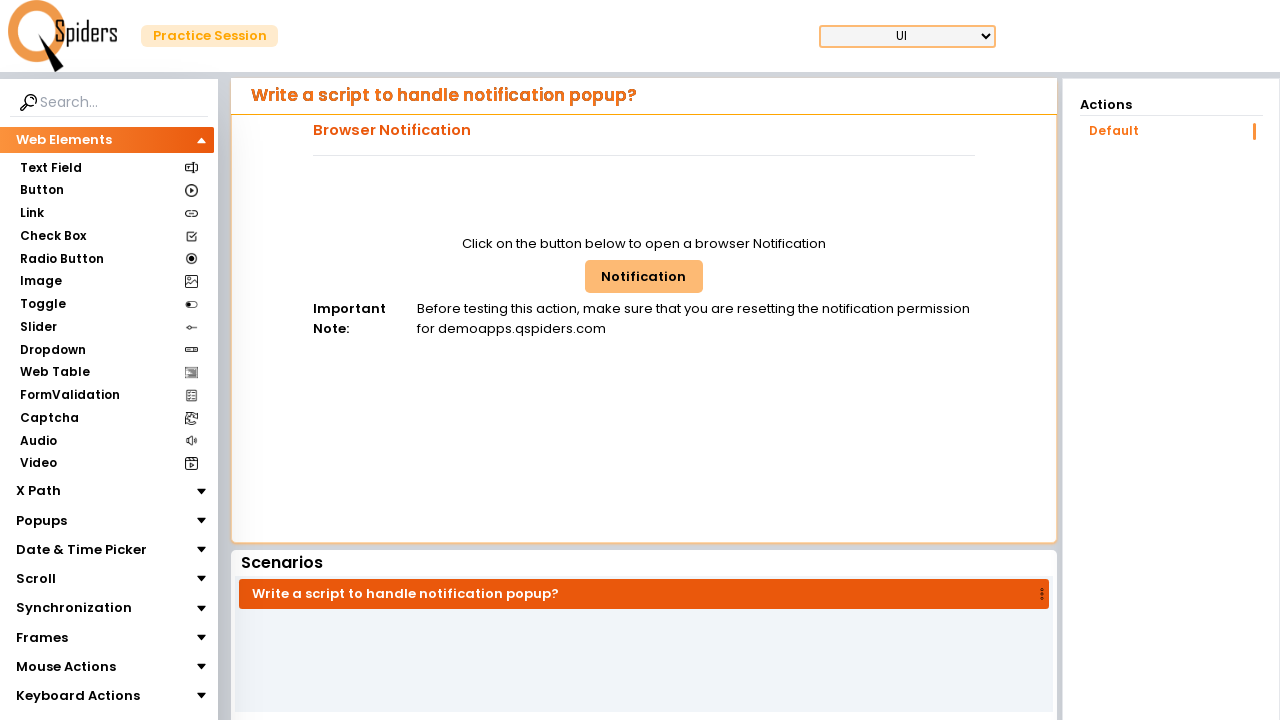